Tests the search functionality on 99-bottles-of-beer.net by navigating to the search page, entering "python" as a search term, submitting the search, and verifying that search results contain the word "python".

Starting URL: https://www.99-bottles-of-beer.net/

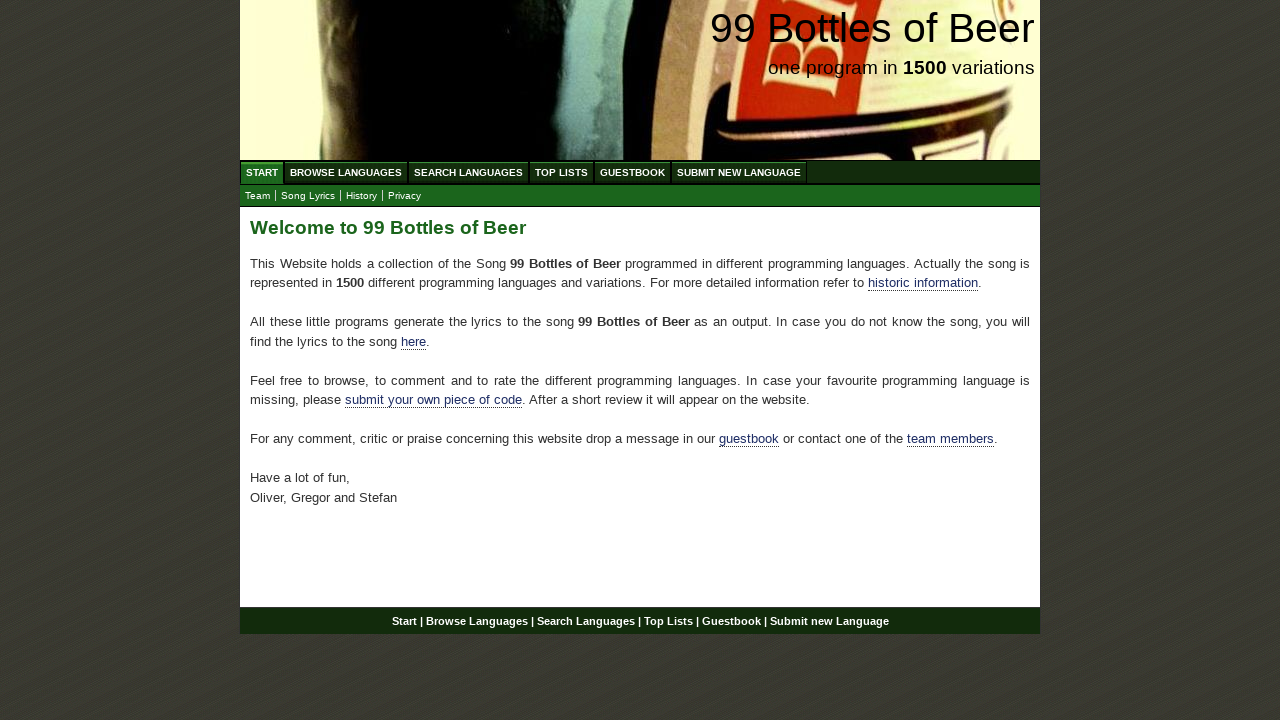

Clicked on 'Search Languages' menu item at (468, 172) on xpath=//ul[@id='menu']/li/a[@href='/search.html']
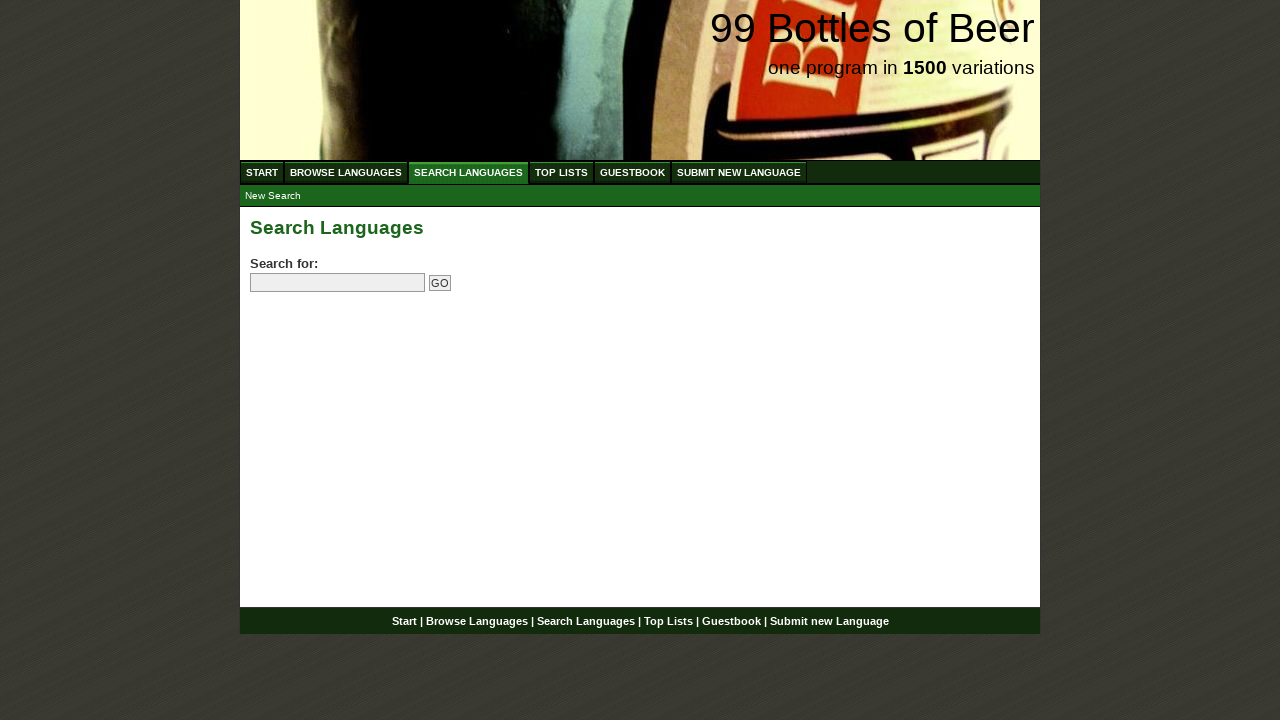

Clicked on search field at (338, 283) on input[name='search']
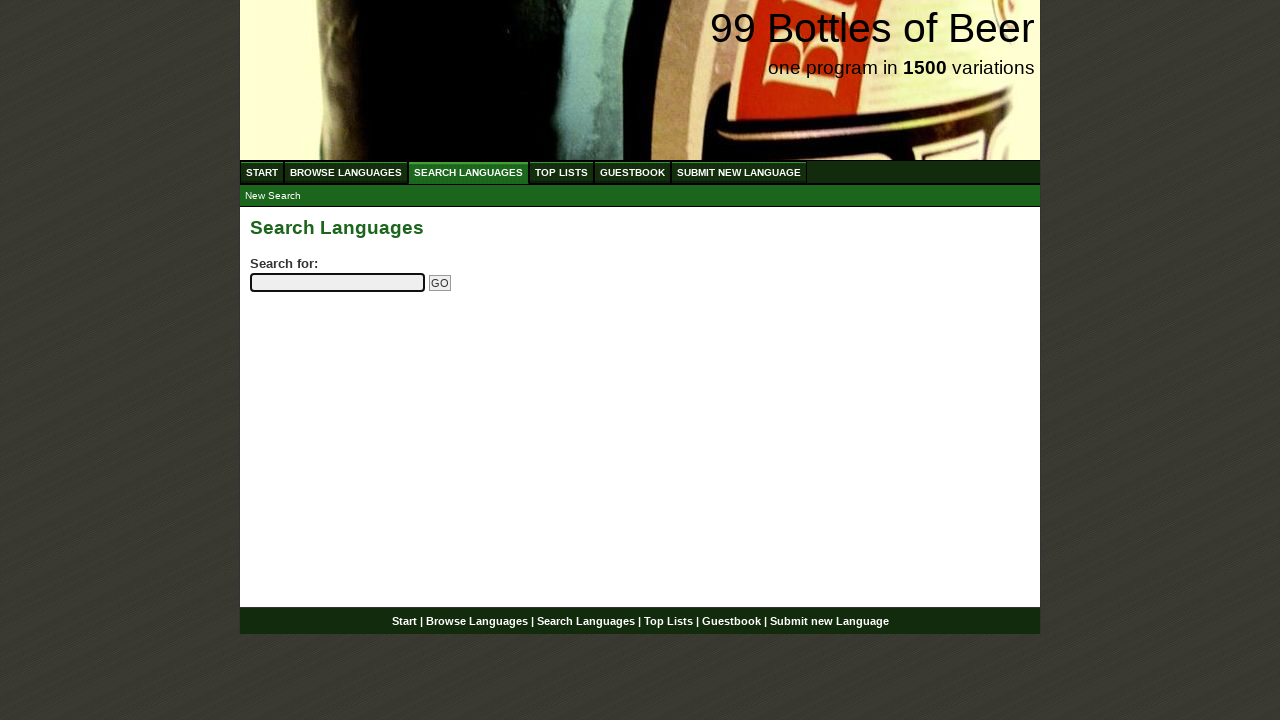

Filled search field with 'python' on input[name='search']
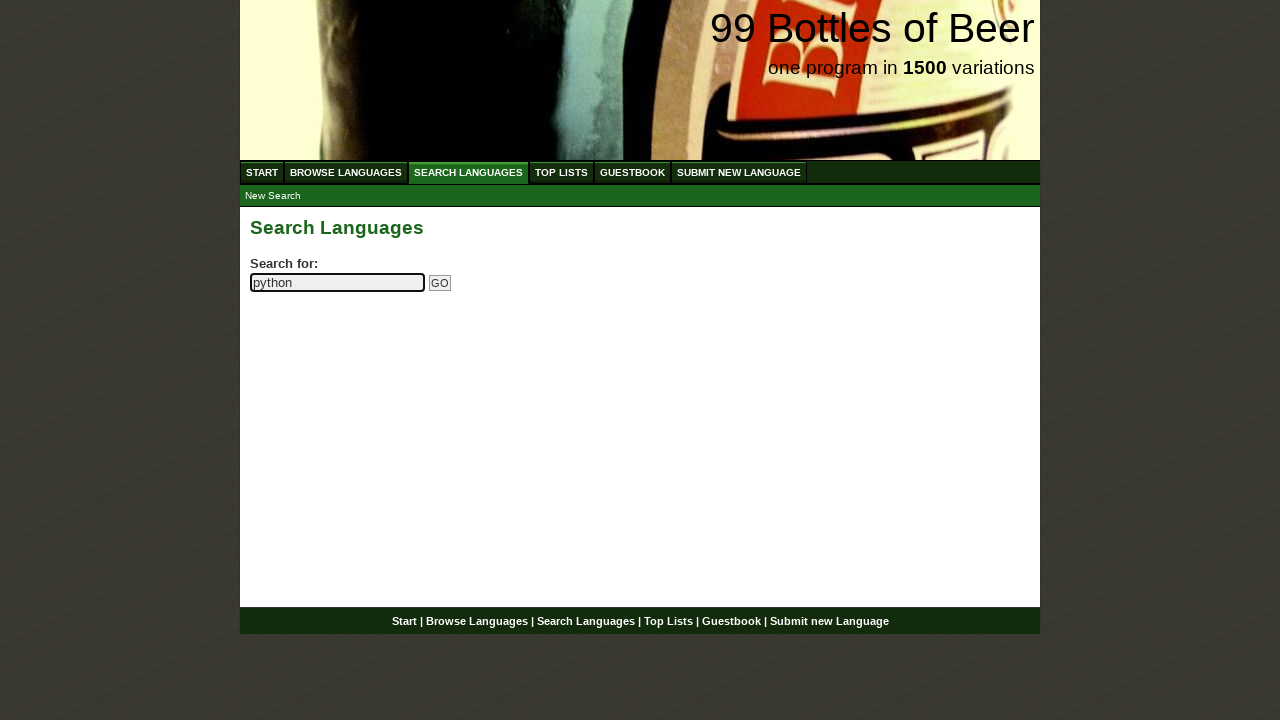

Clicked the submit search button at (440, 283) on input[name='submitsearch']
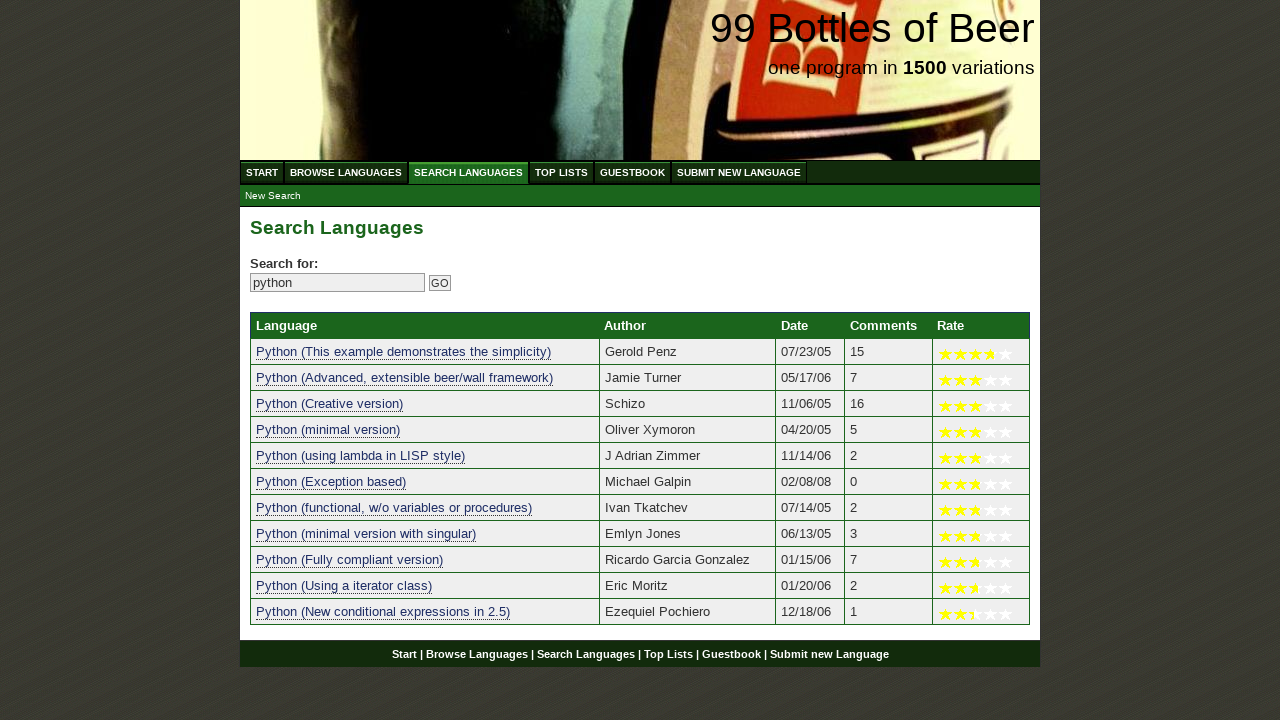

Search results table loaded successfully
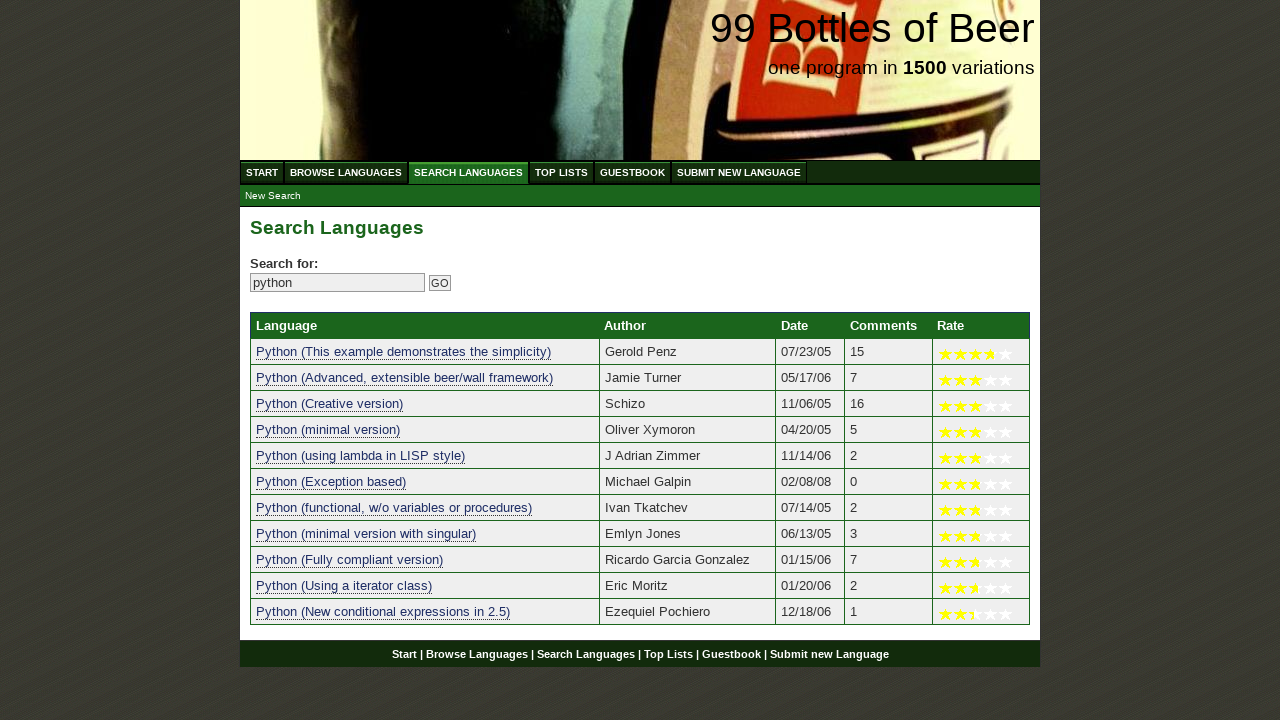

Located search result elements
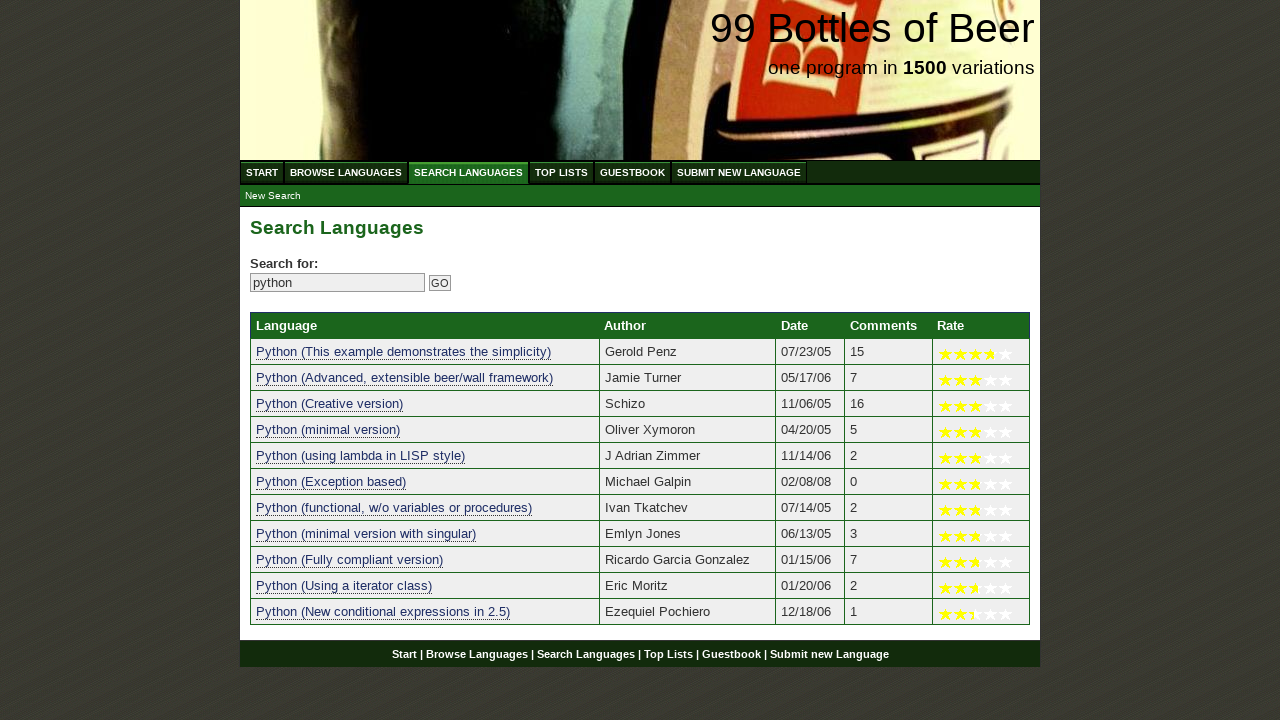

Verified that search returned 11 result(s)
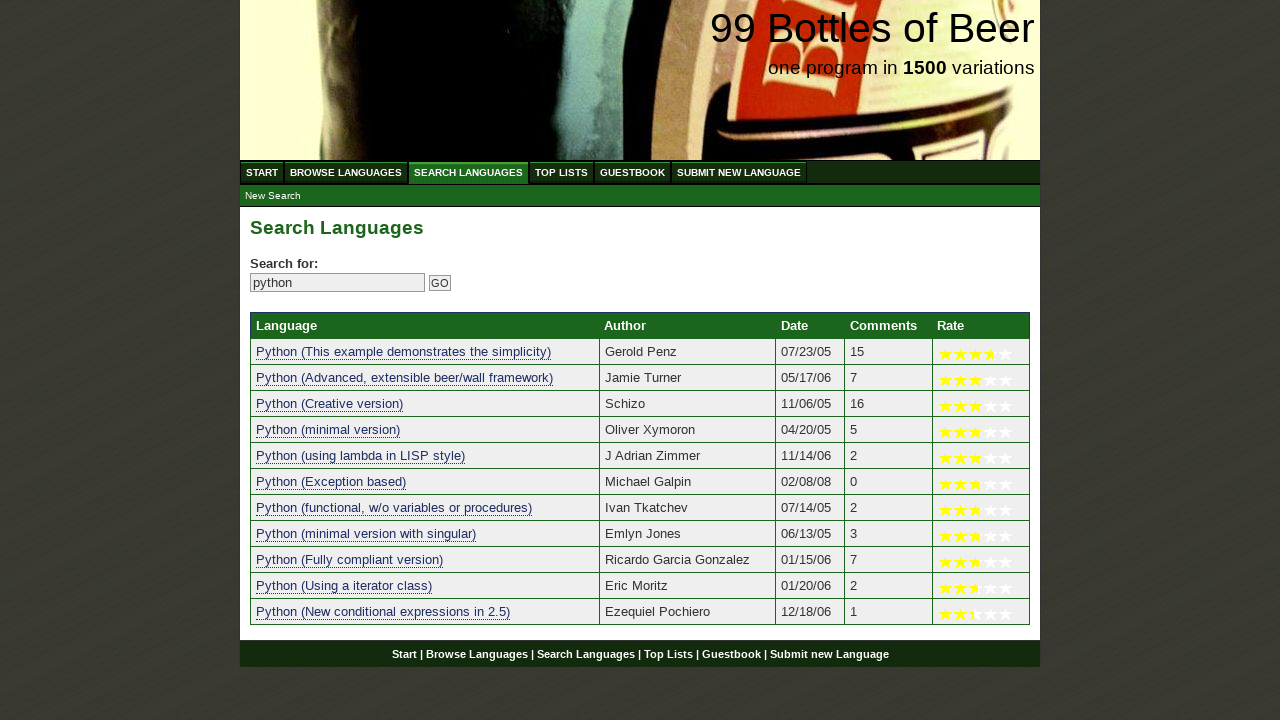

Verified result 1 contains 'python': 'python (this example demonstrates the simplicity)'
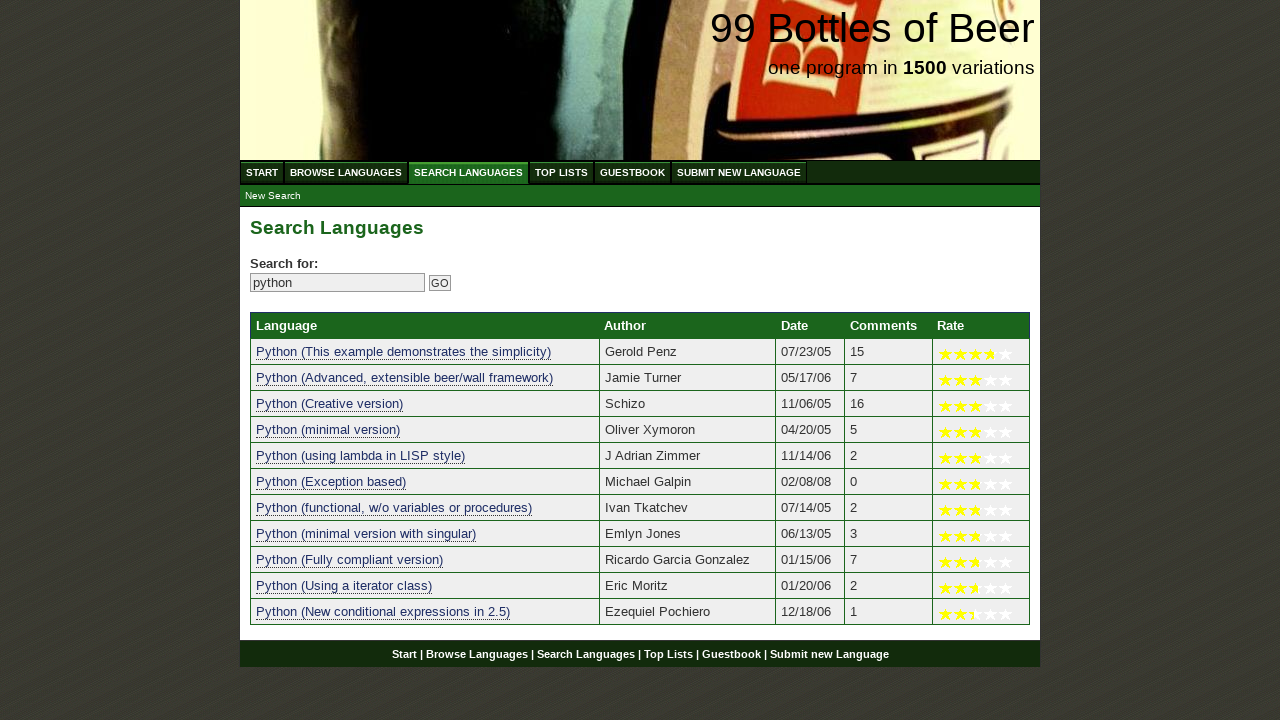

Verified result 2 contains 'python': 'python (advanced, extensible beer/wall framework)'
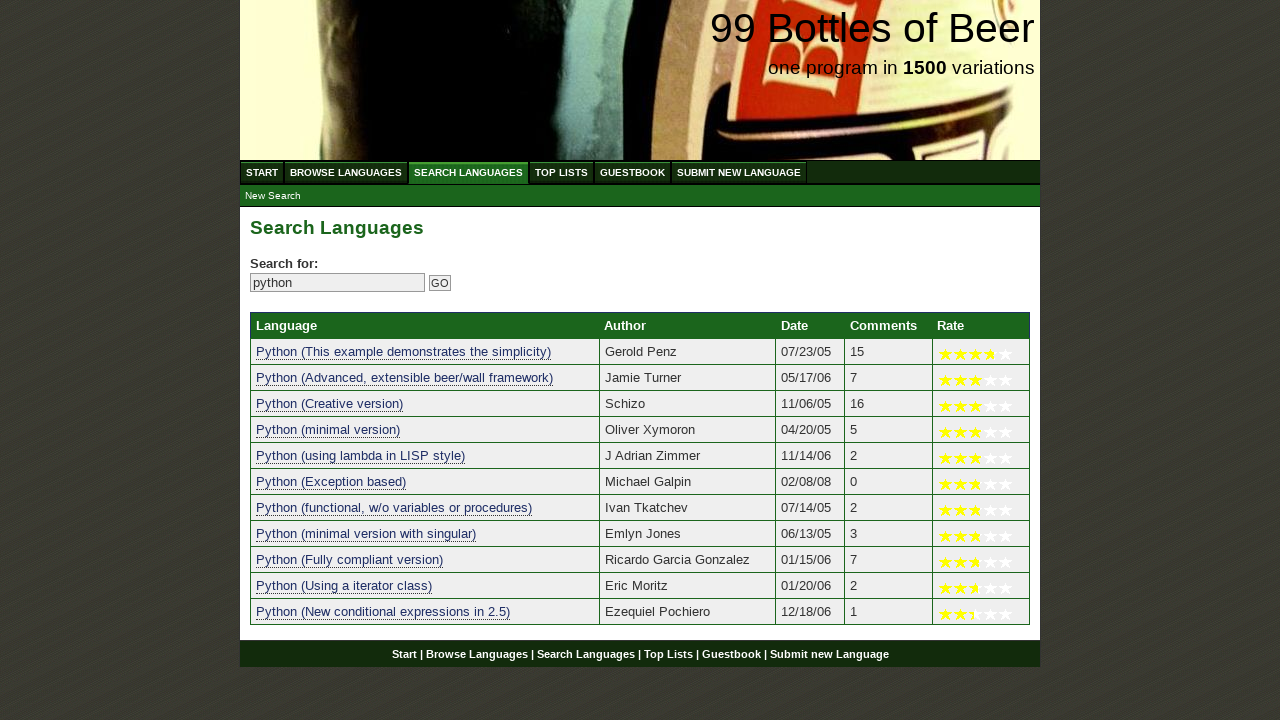

Verified result 3 contains 'python': 'python (creative version)'
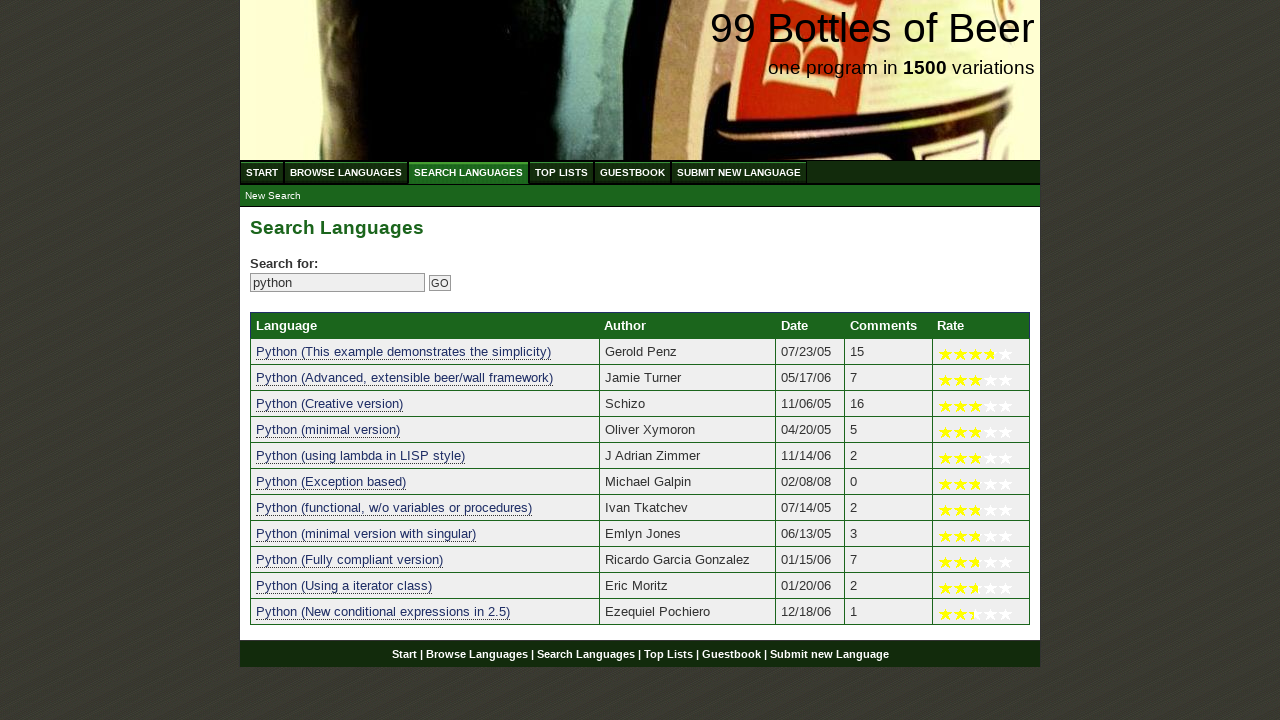

Verified result 4 contains 'python': 'python (minimal version)'
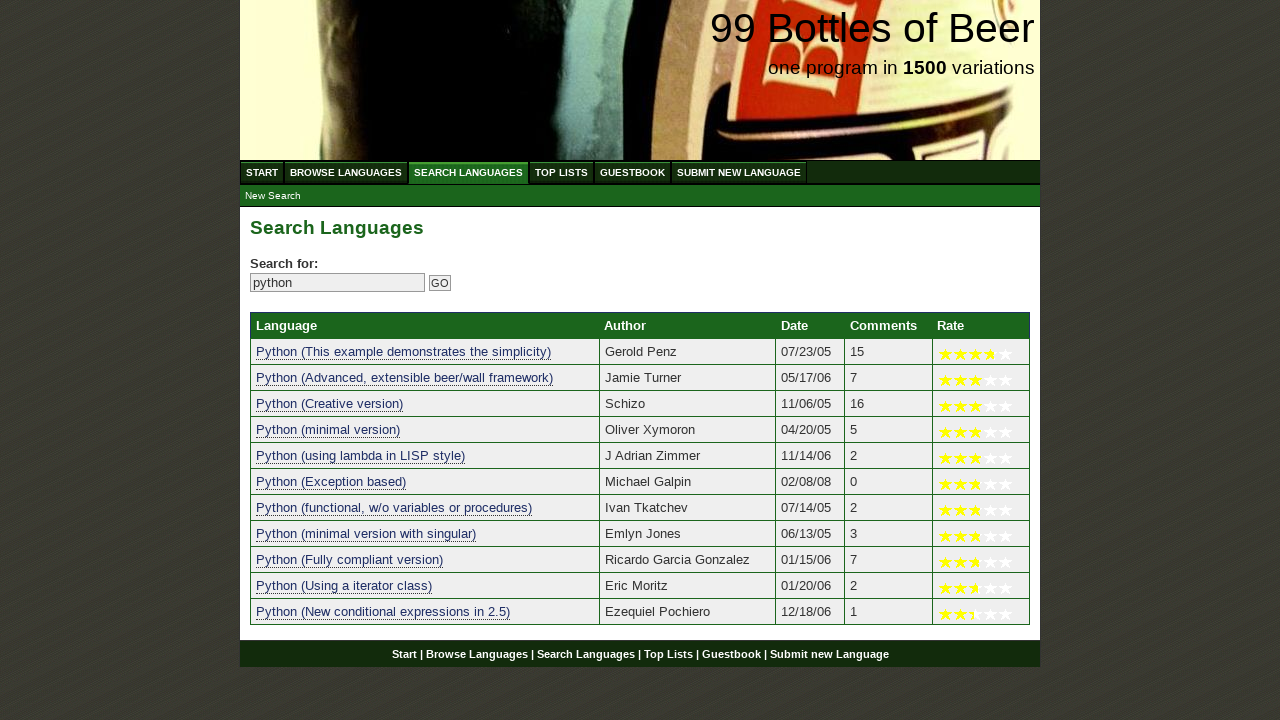

Verified result 5 contains 'python': 'python (using lambda in lisp style)'
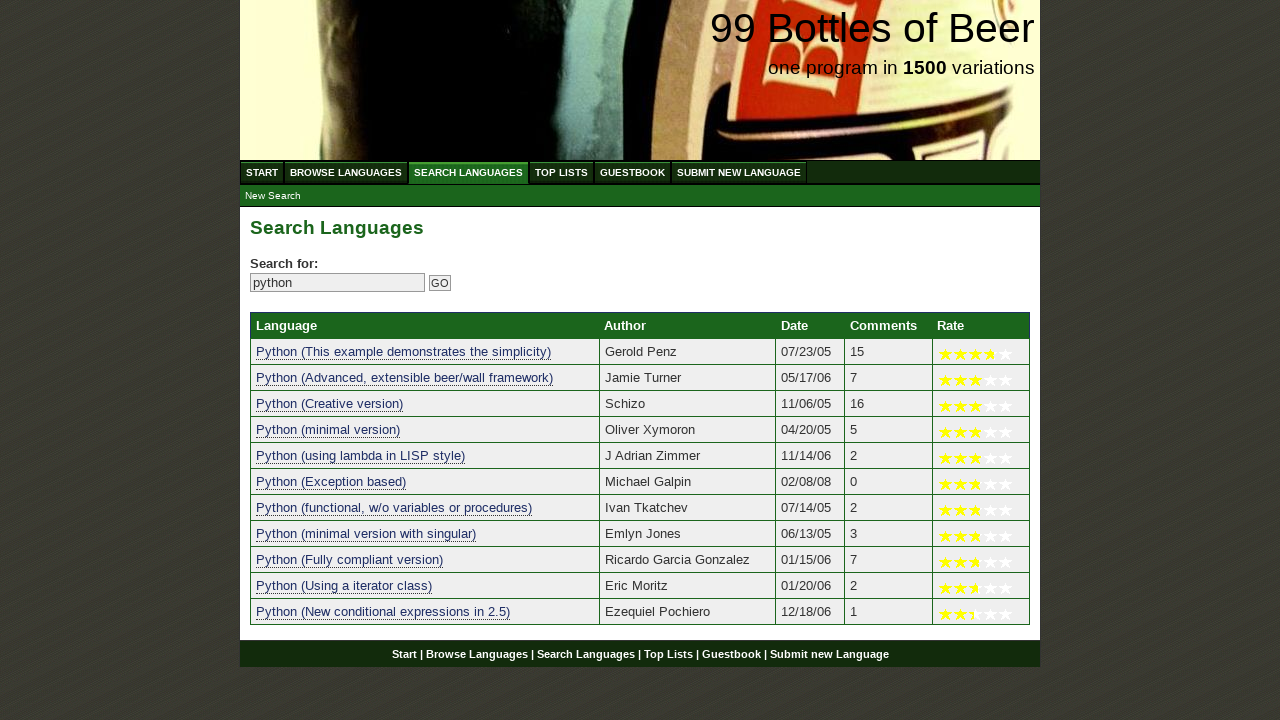

Verified result 6 contains 'python': 'python (exception based)'
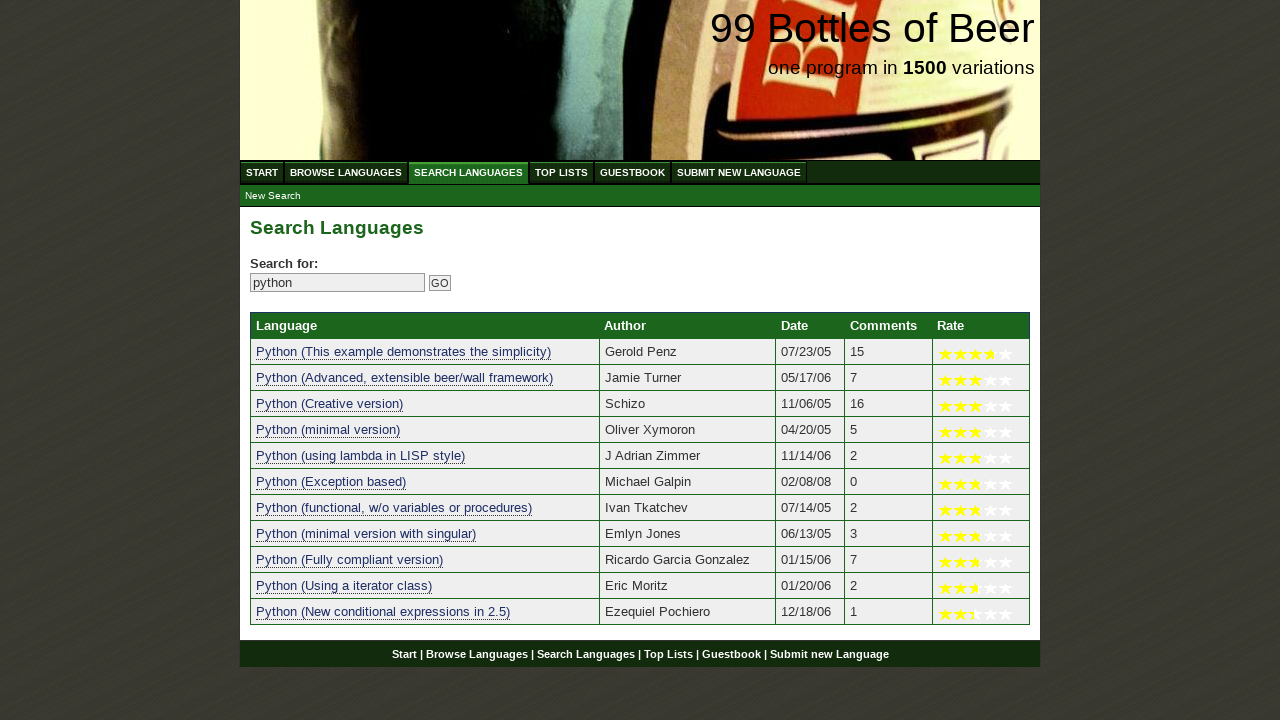

Verified result 7 contains 'python': 'python (functional, w/o variables or procedures)'
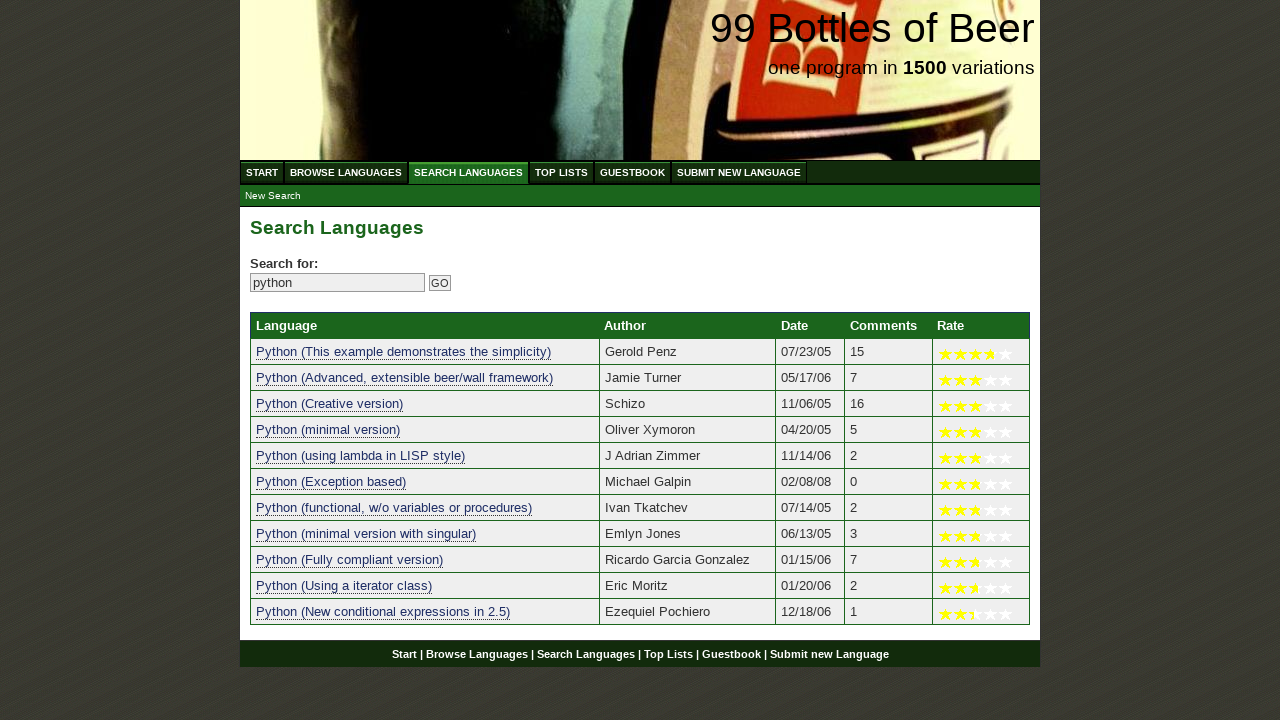

Verified result 8 contains 'python': 'python (minimal version with singular)'
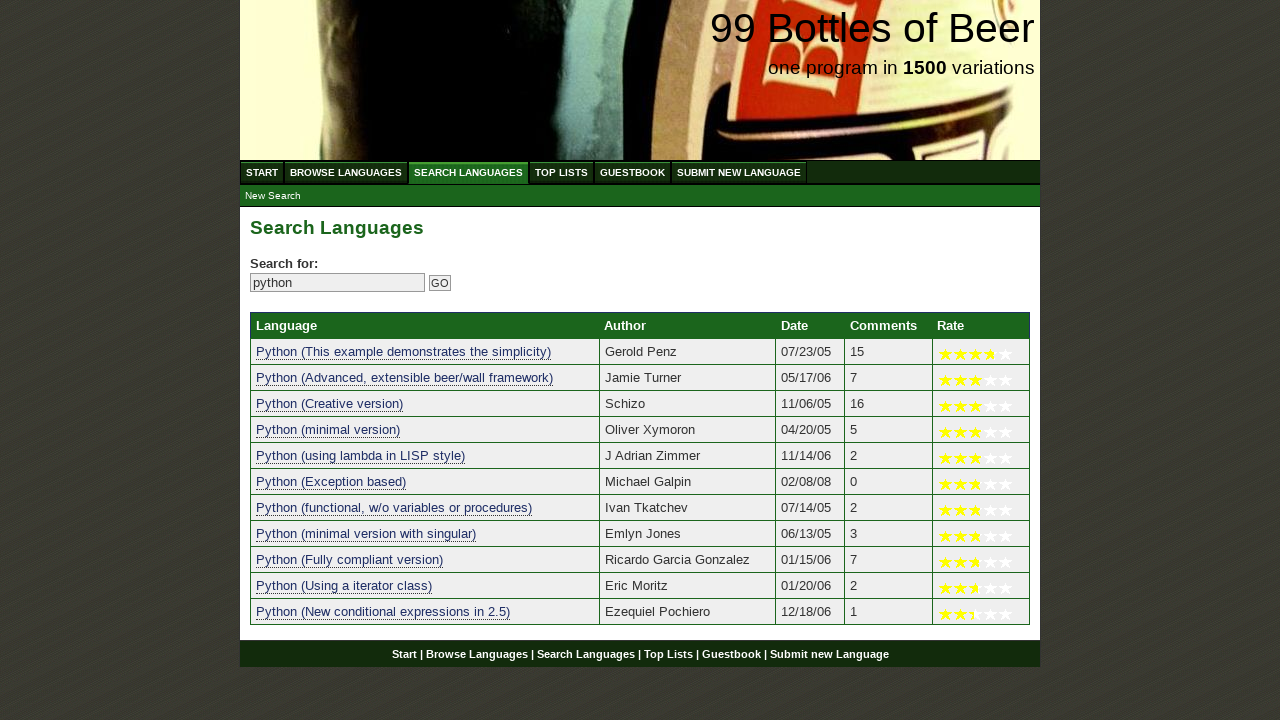

Verified result 9 contains 'python': 'python (fully compliant version)'
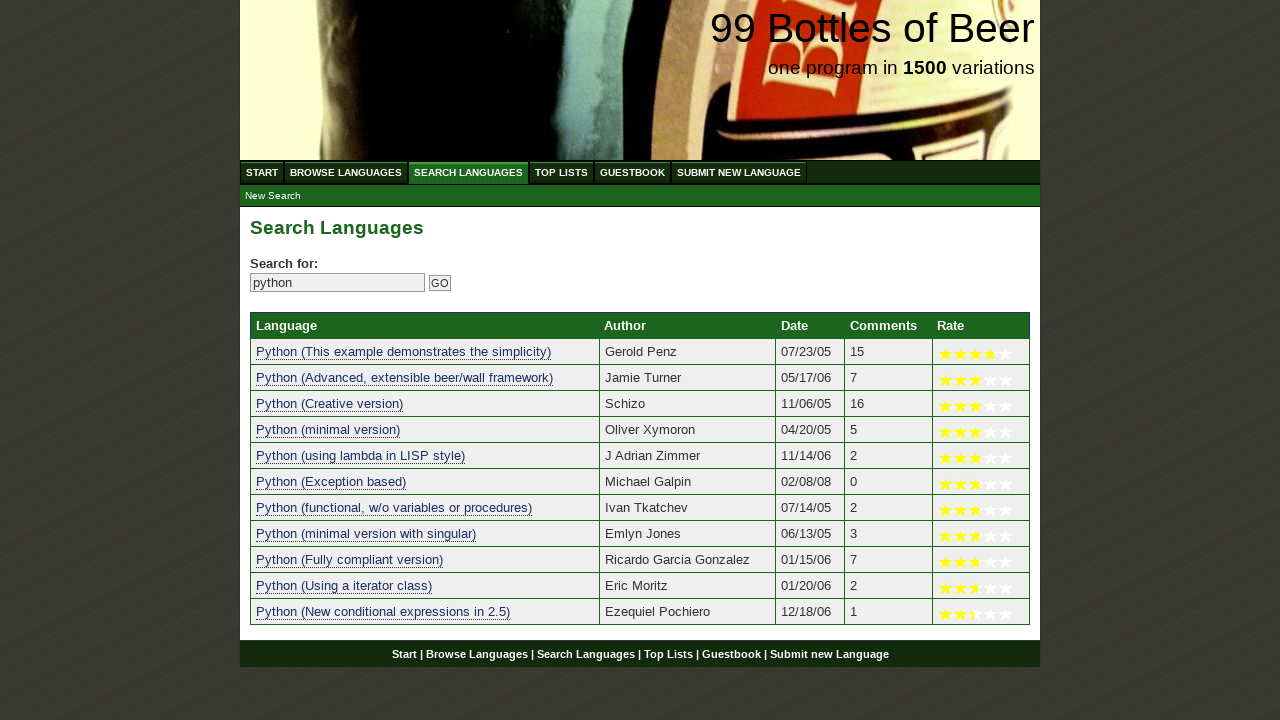

Verified result 10 contains 'python': 'python (using a iterator class)'
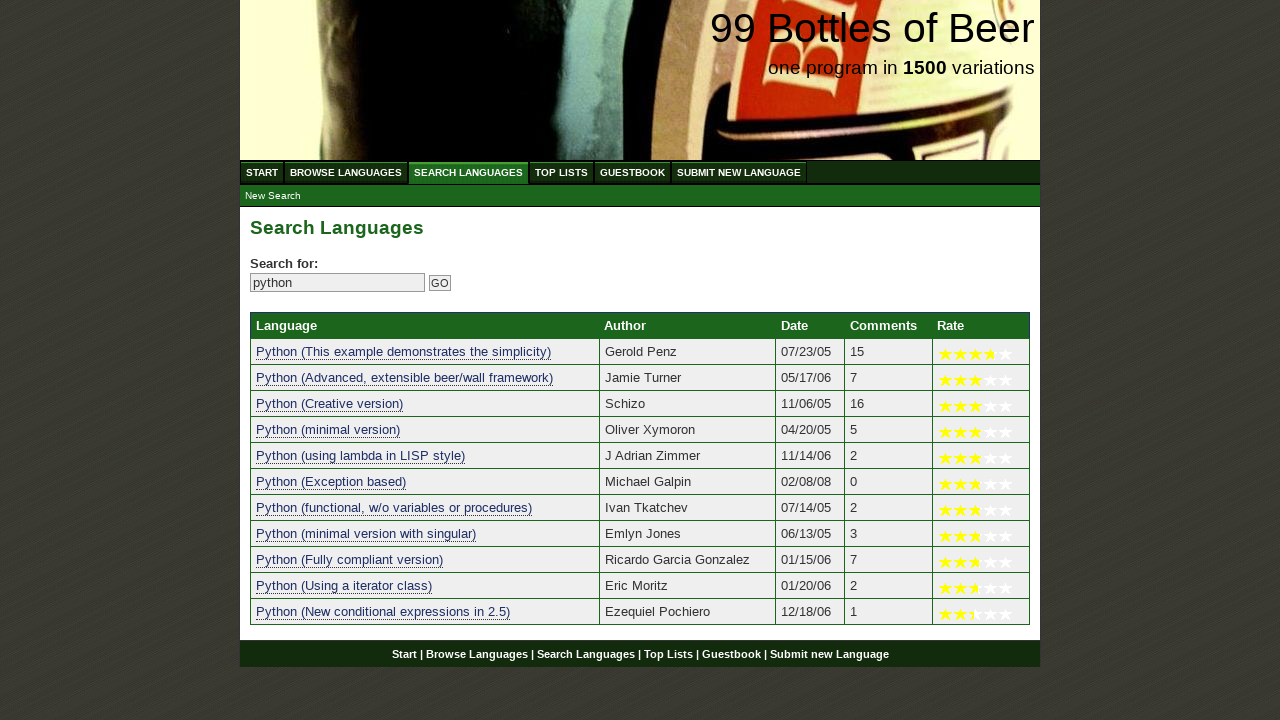

Verified result 11 contains 'python': 'python (new conditional expressions in 2.5)'
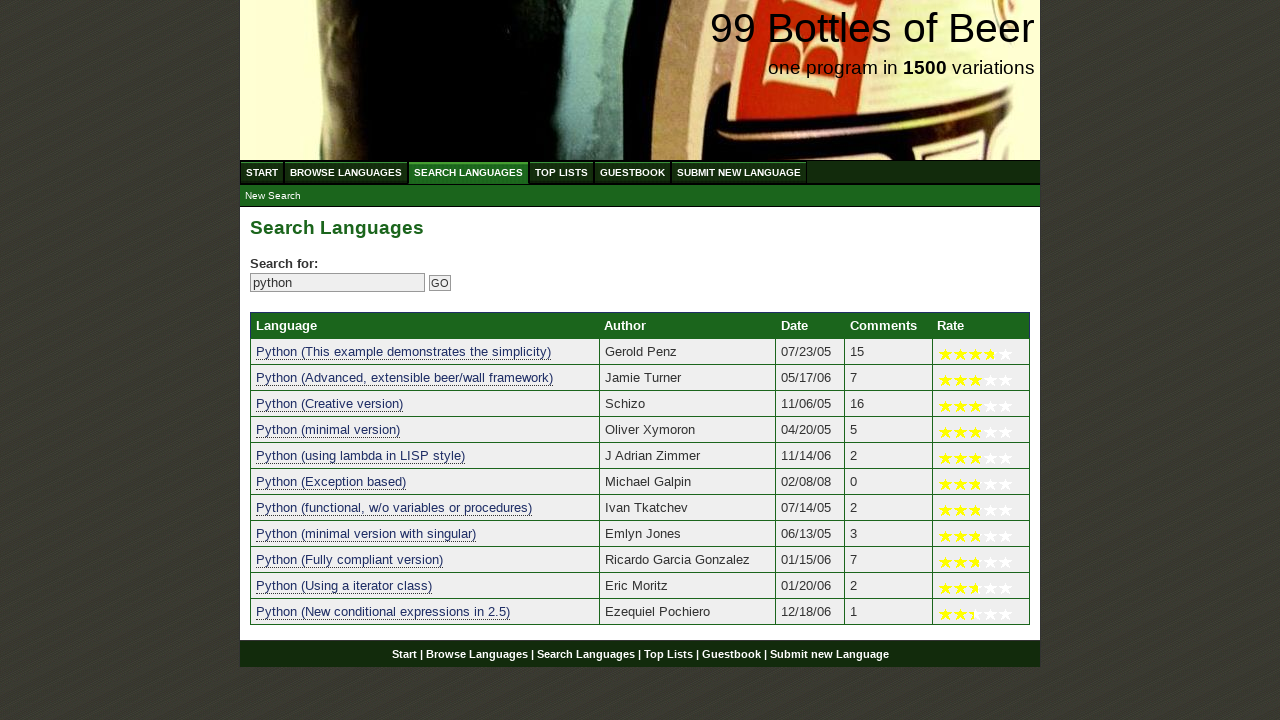

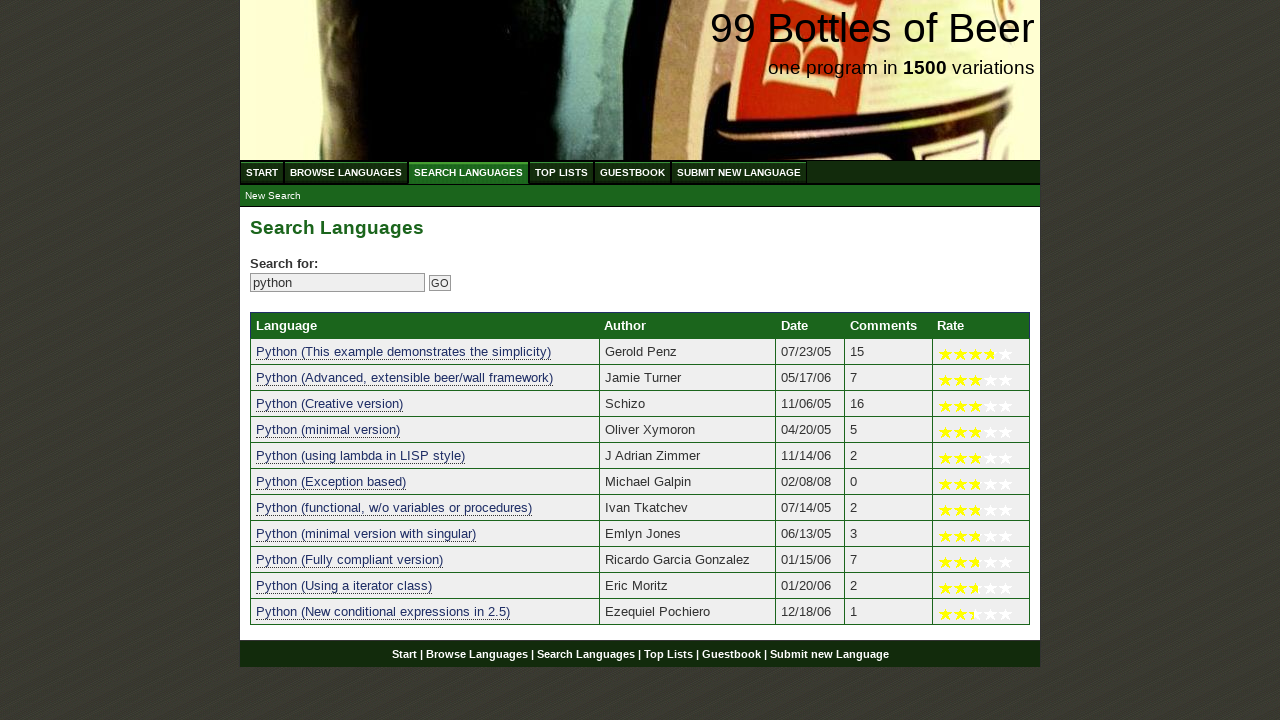